Tests JavaScript confirm alert handling by clicking confirm button and accepting the alert

Starting URL: https://demoqa.com/alerts

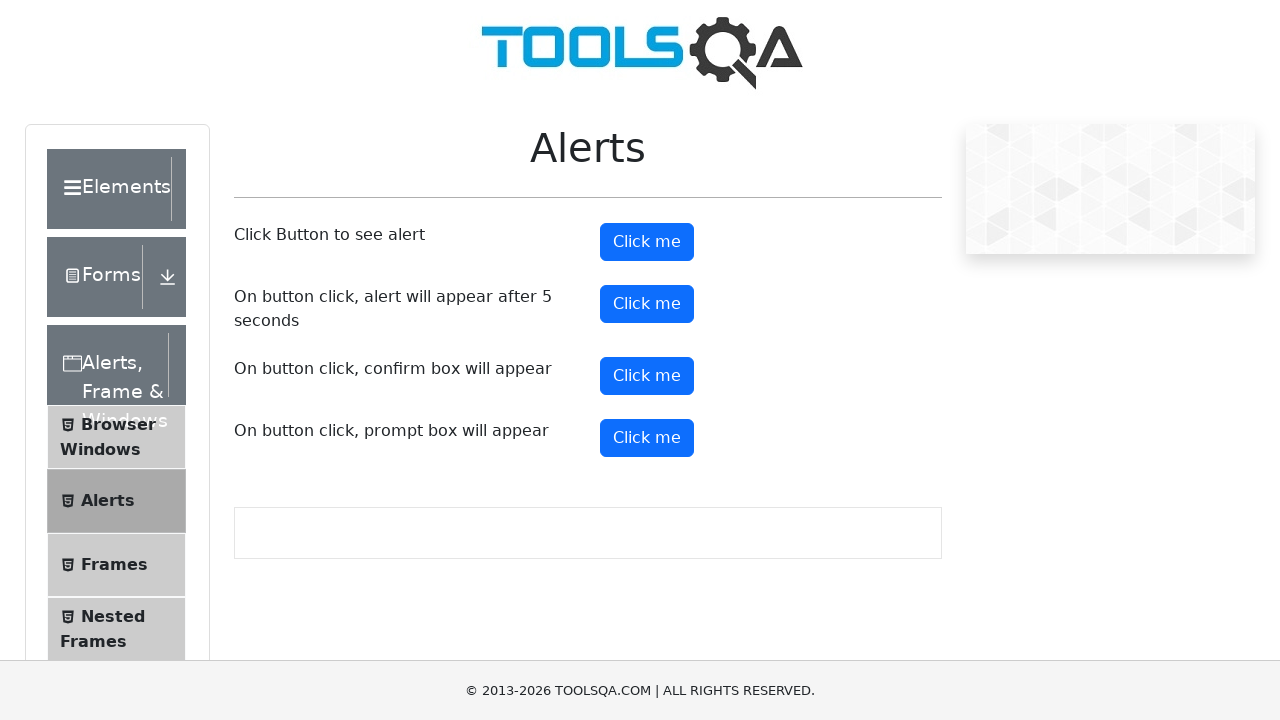

Set up dialog handler to accept confirm alerts
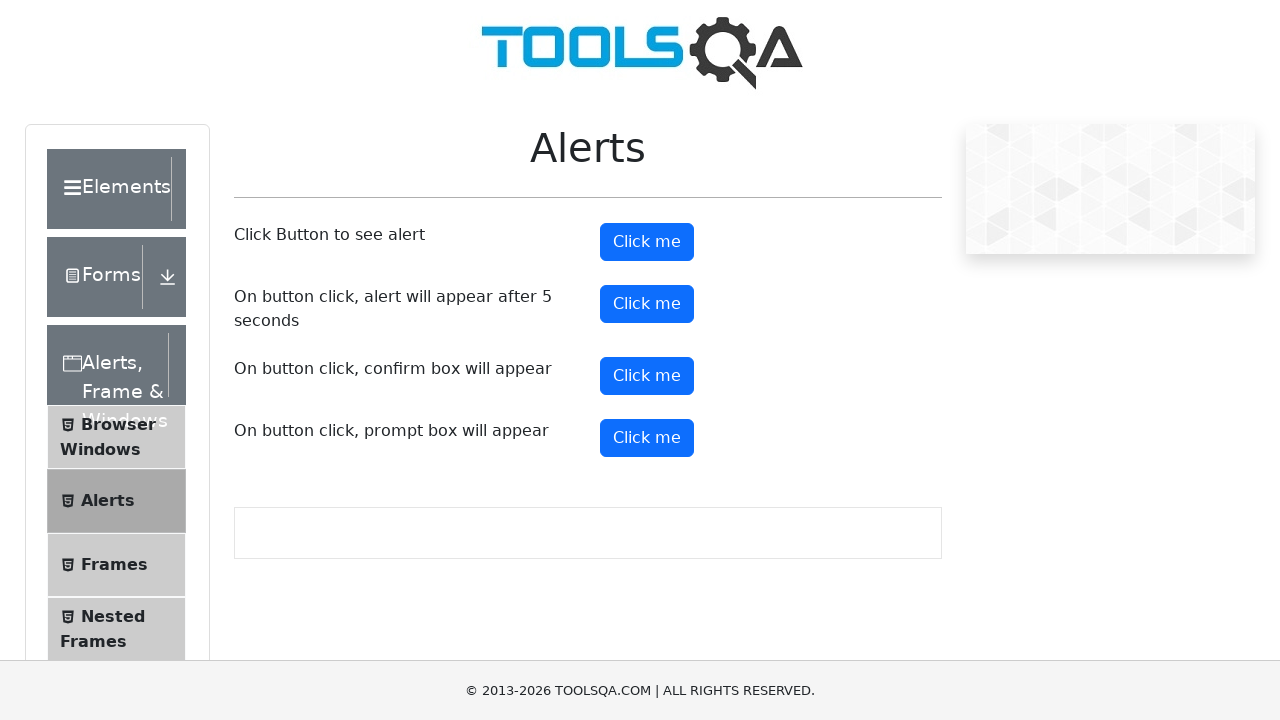

Located confirm button element
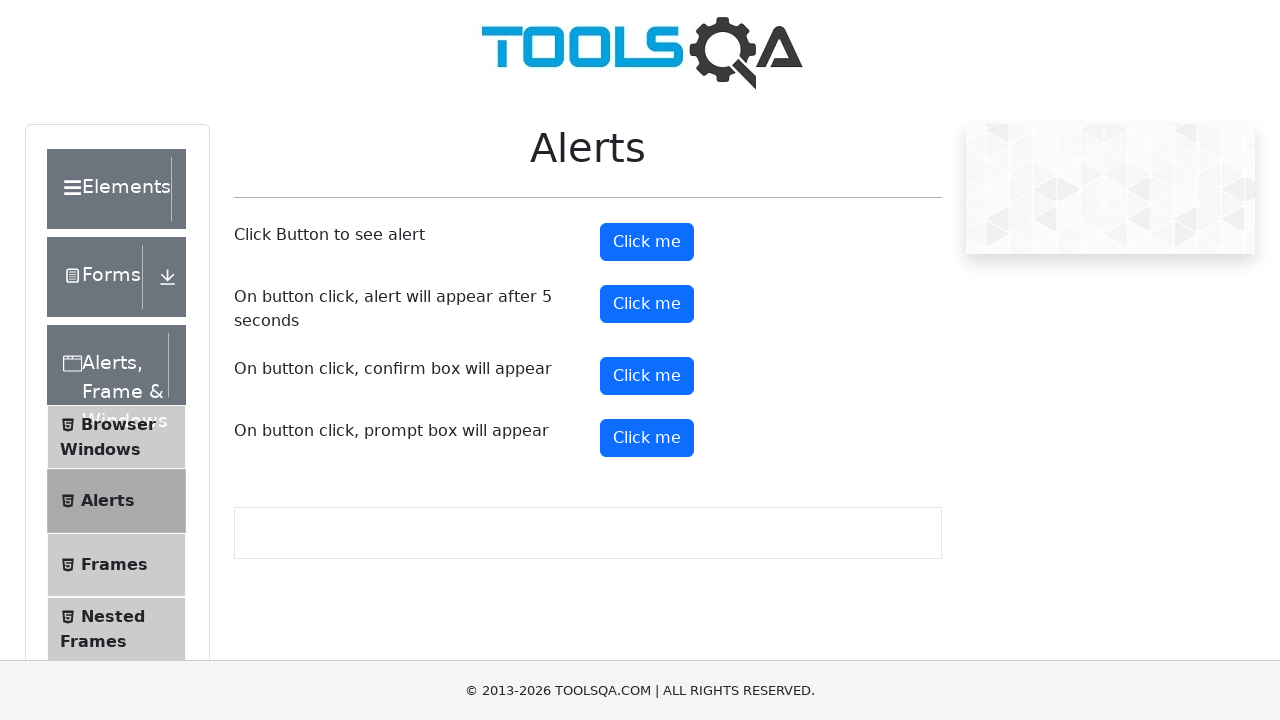

Scrolled confirm button into view
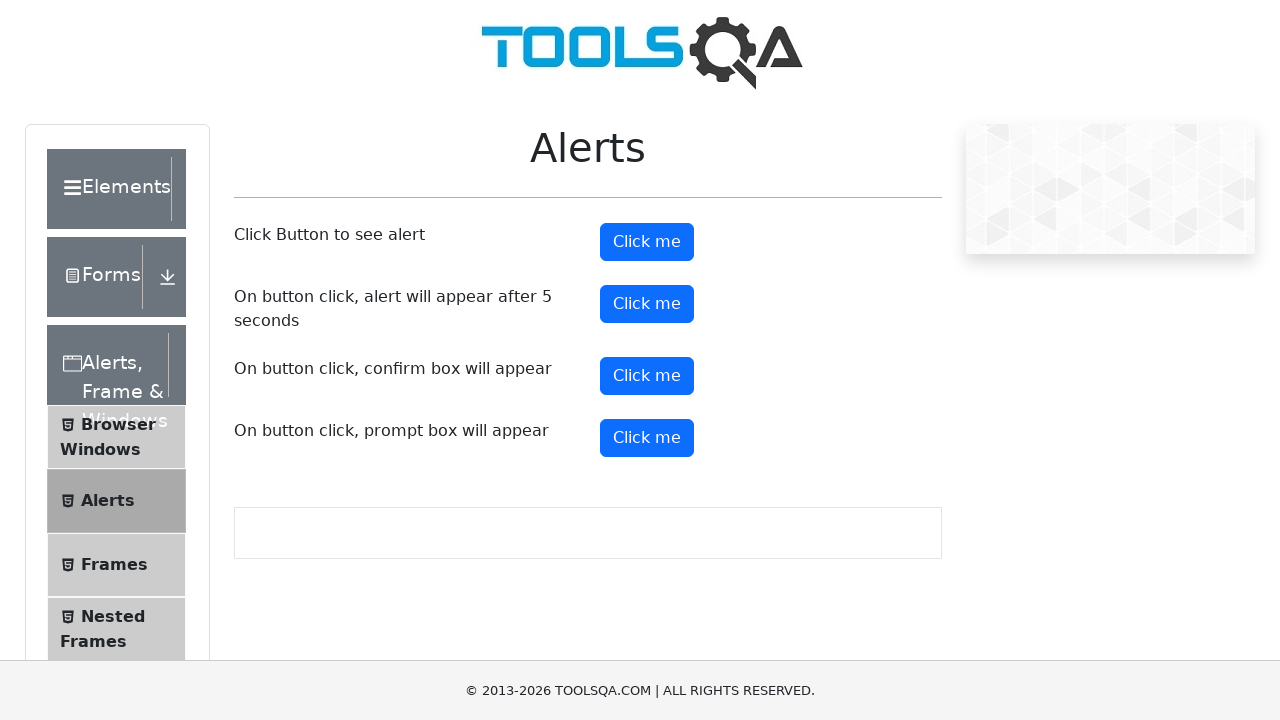

Clicked confirm button to trigger JavaScript alert at (647, 376) on button#confirmButton
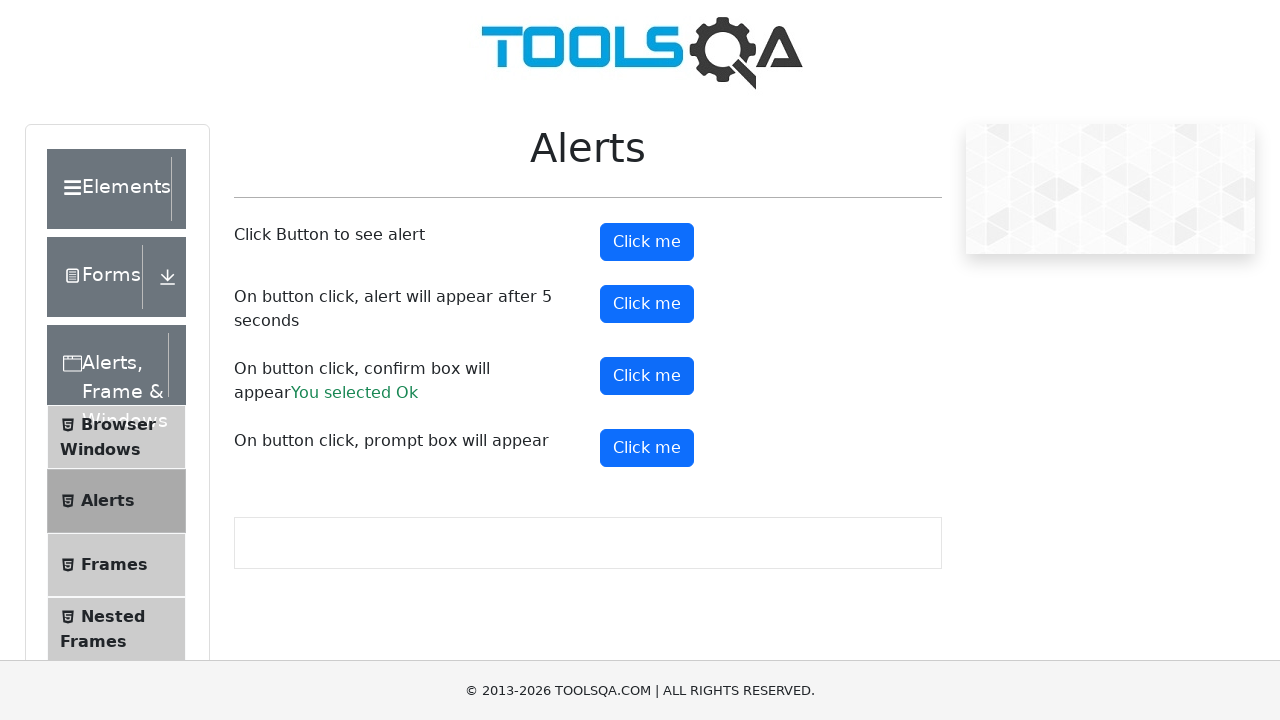

Waited for alert handling to complete
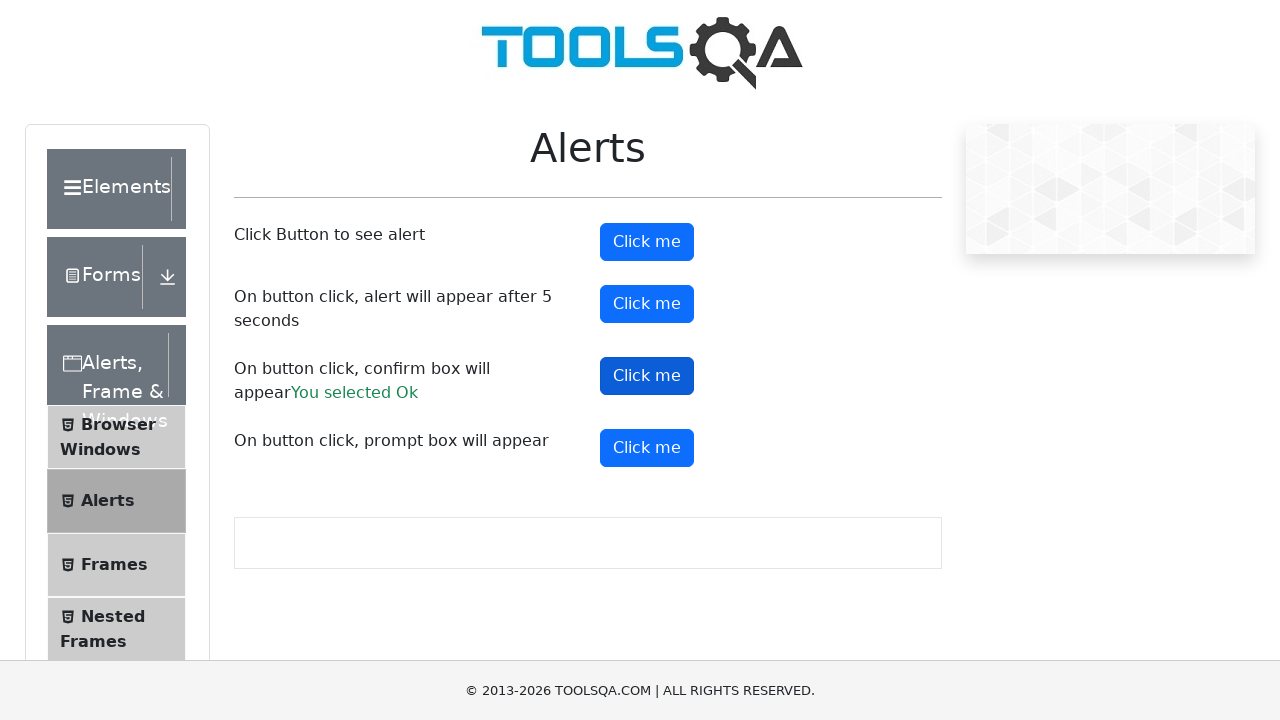

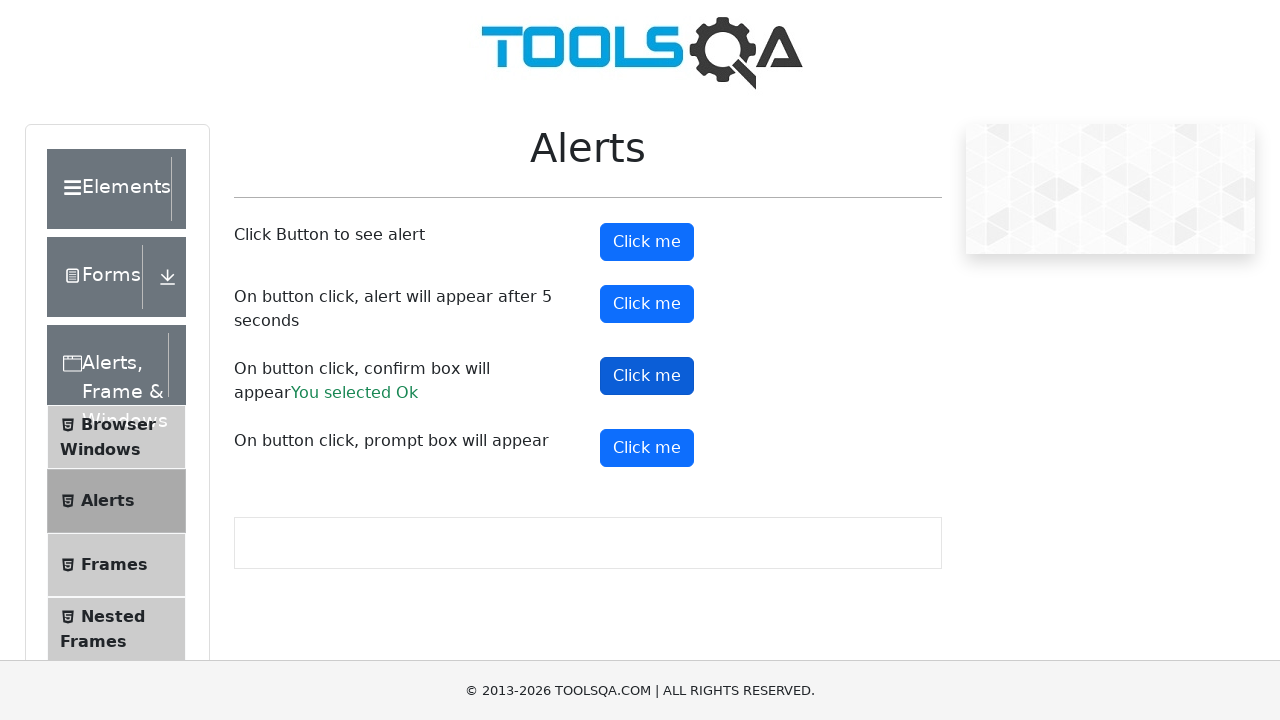